Tests opening and closing nested Bootstrap modals (modal within a modal)

Starting URL: https://www.lambdatest.com/selenium-playground/bootstrap-modal-demo

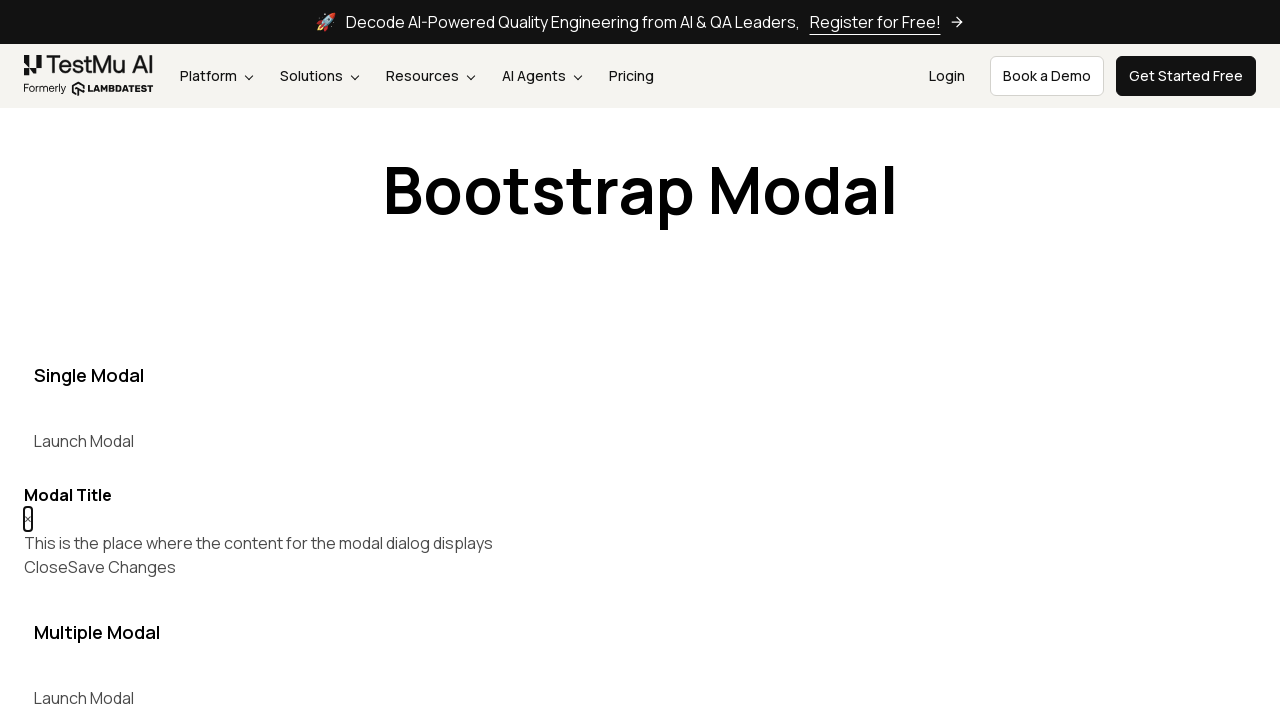

Clicked second Launch Modal button to open first modal at (84, 698) on internal:role=button[name="Launch Modal"i] >> nth=1
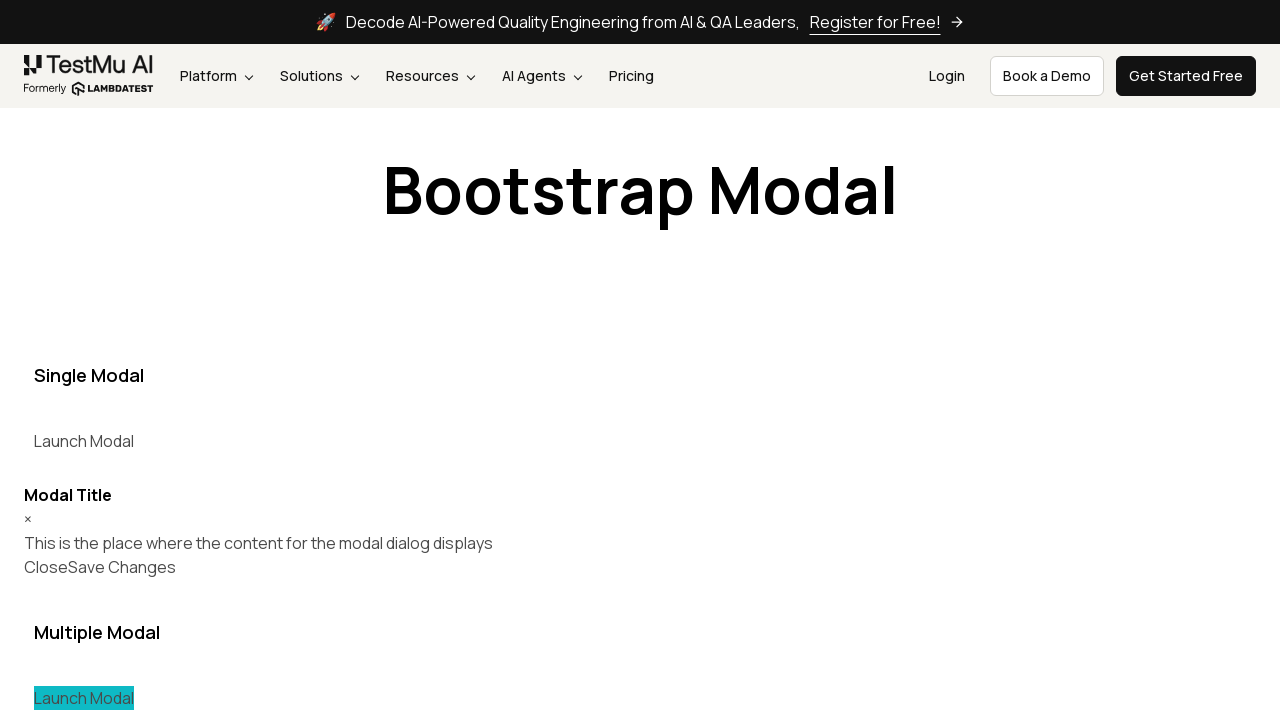

First modal (#myMultiModal) is now visible
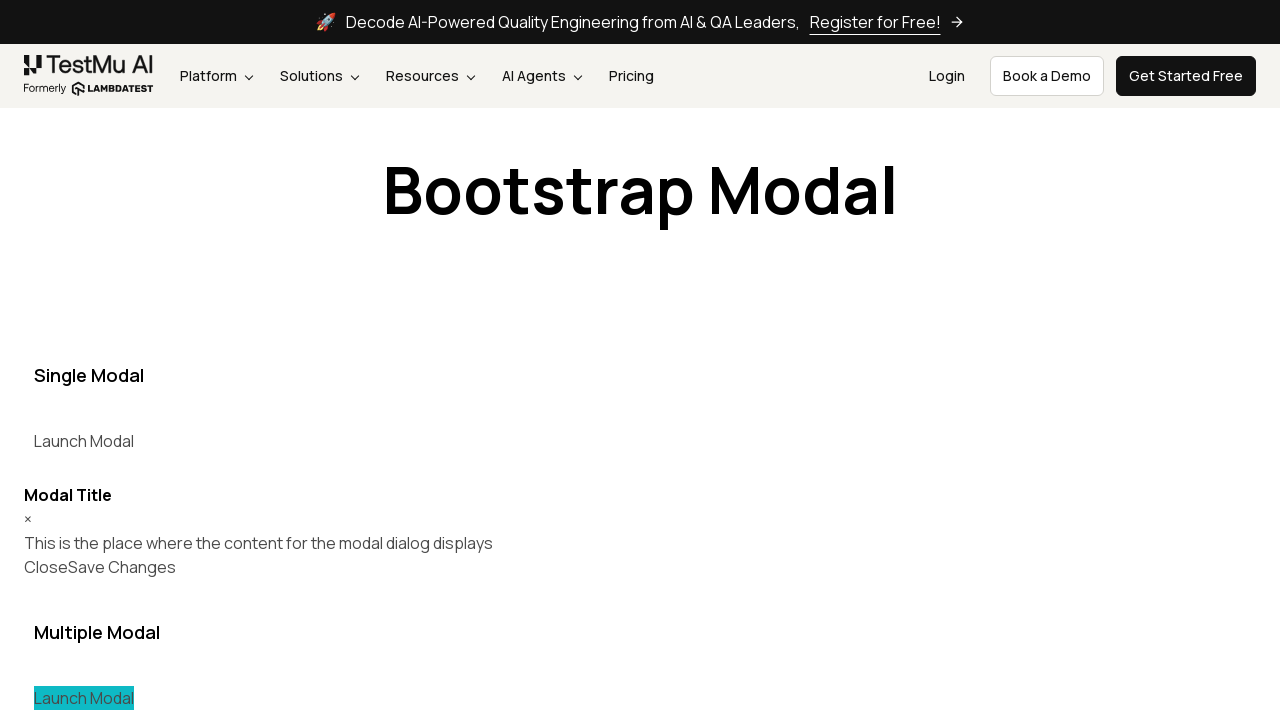

Clicked Launch Modal button inside first modal to open second modal at (74, 360) on #myMultiModal >> internal:role=button[name="Launch Modal"i]
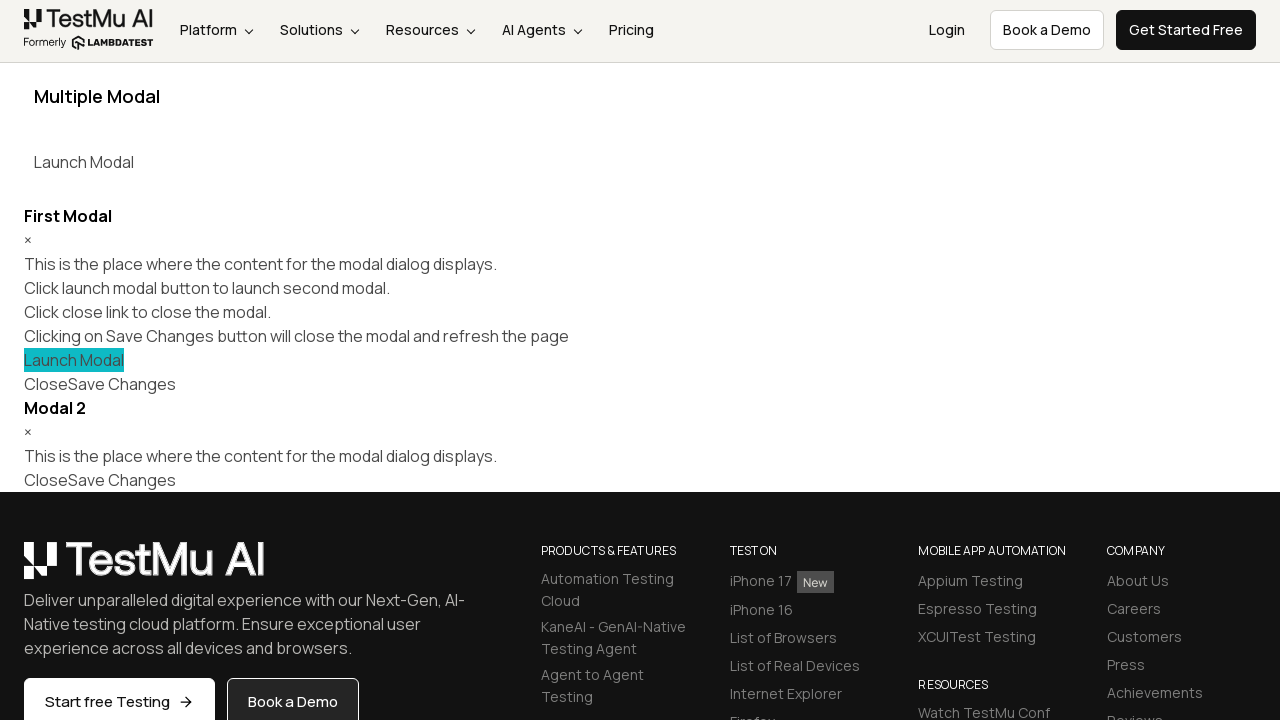

Second modal (#mySecondModal) is now visible
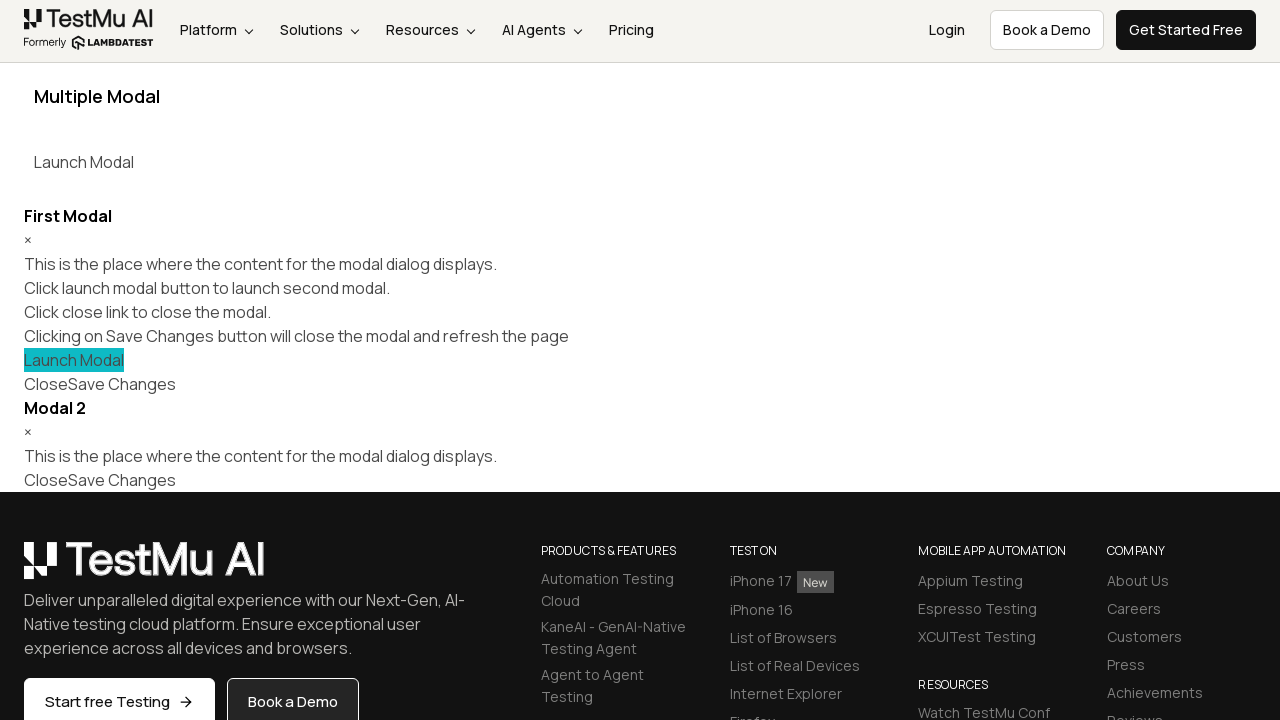

Clicked Save Changes button to close second modal at (122, 480) on #mySecondModal >> internal:role=button[name="Save Changes"i]
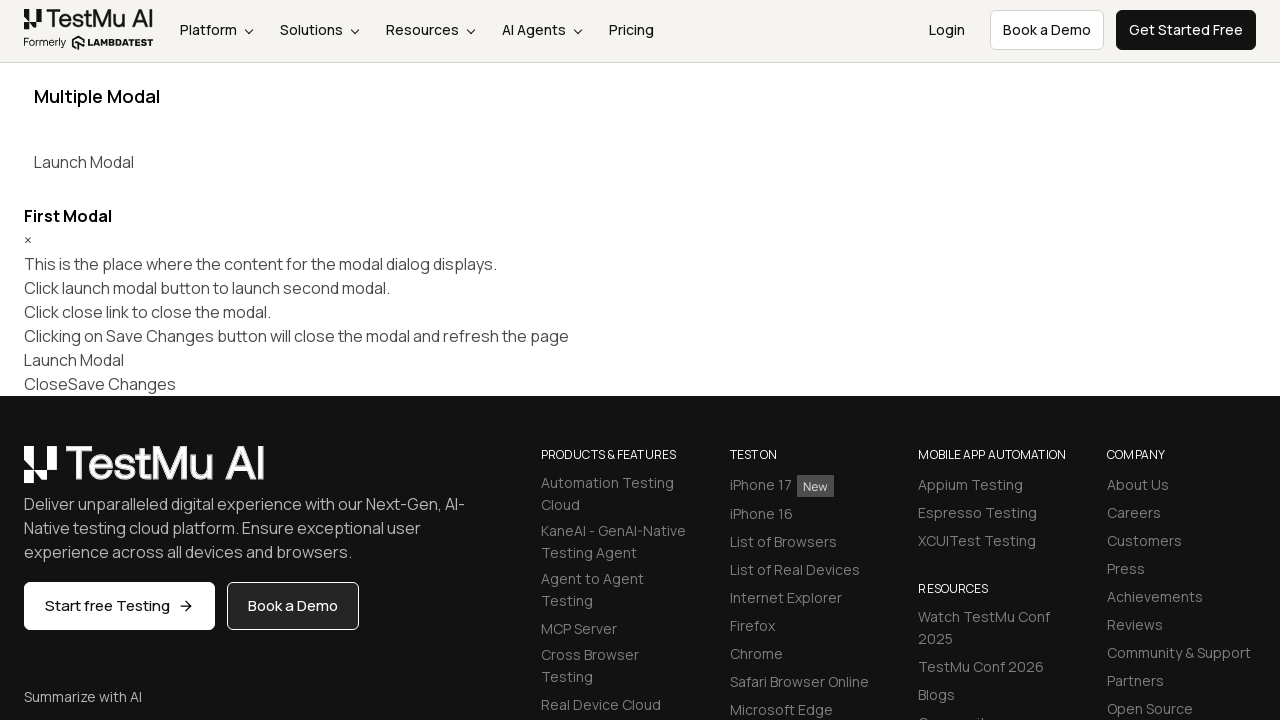

Second modal is now hidden
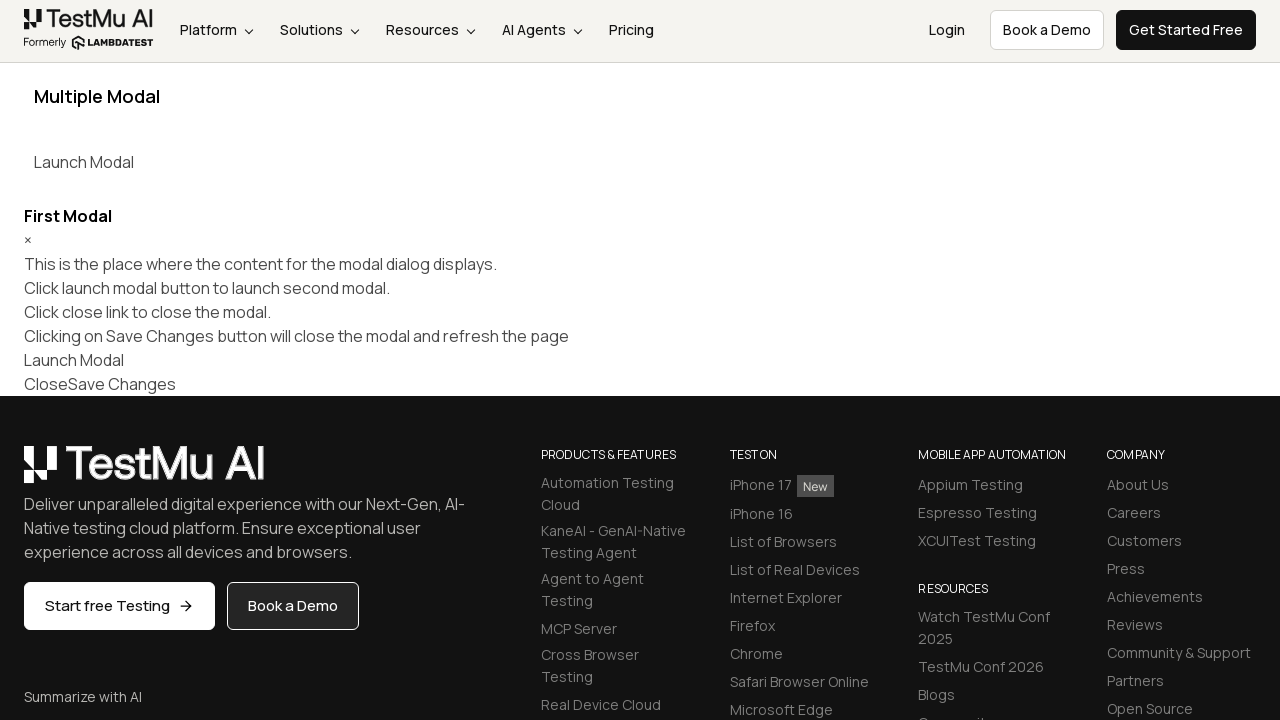

Clicked Save Changes button to close first modal at (122, 384) on #myMultiModal >> internal:role=button[name="Save Changes"i]
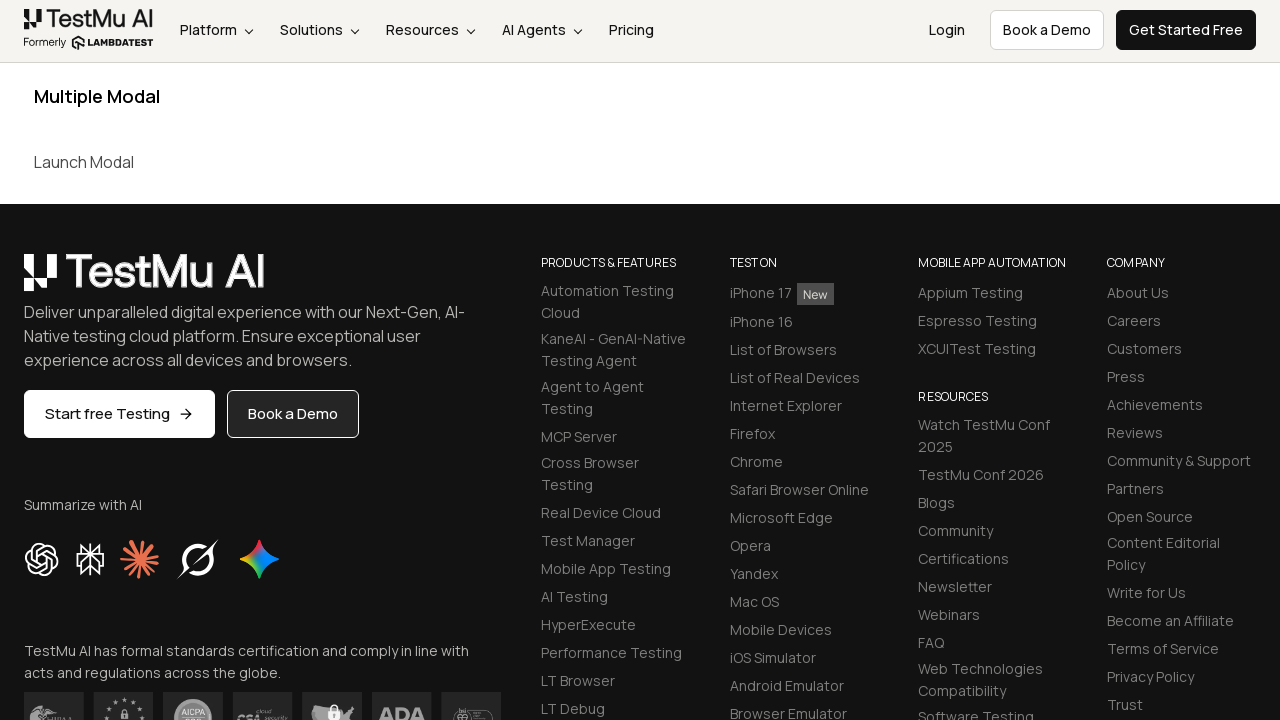

First modal is now hidden, nested modal test completed
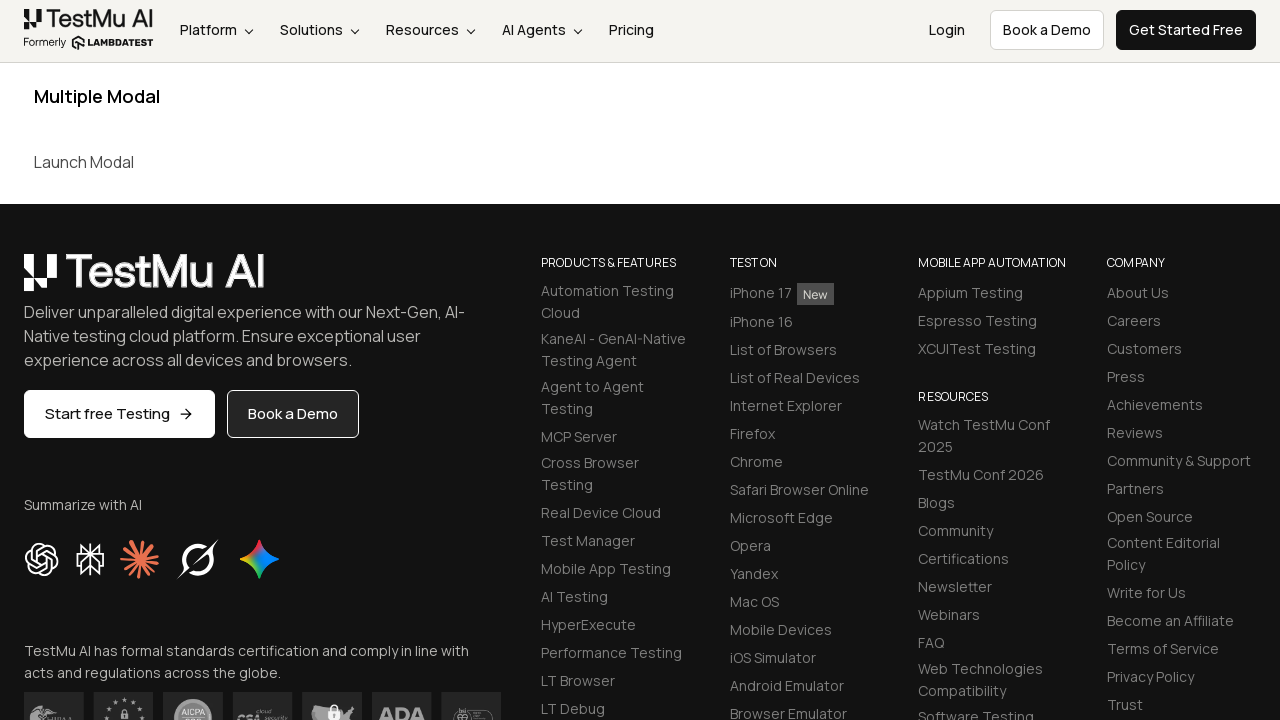

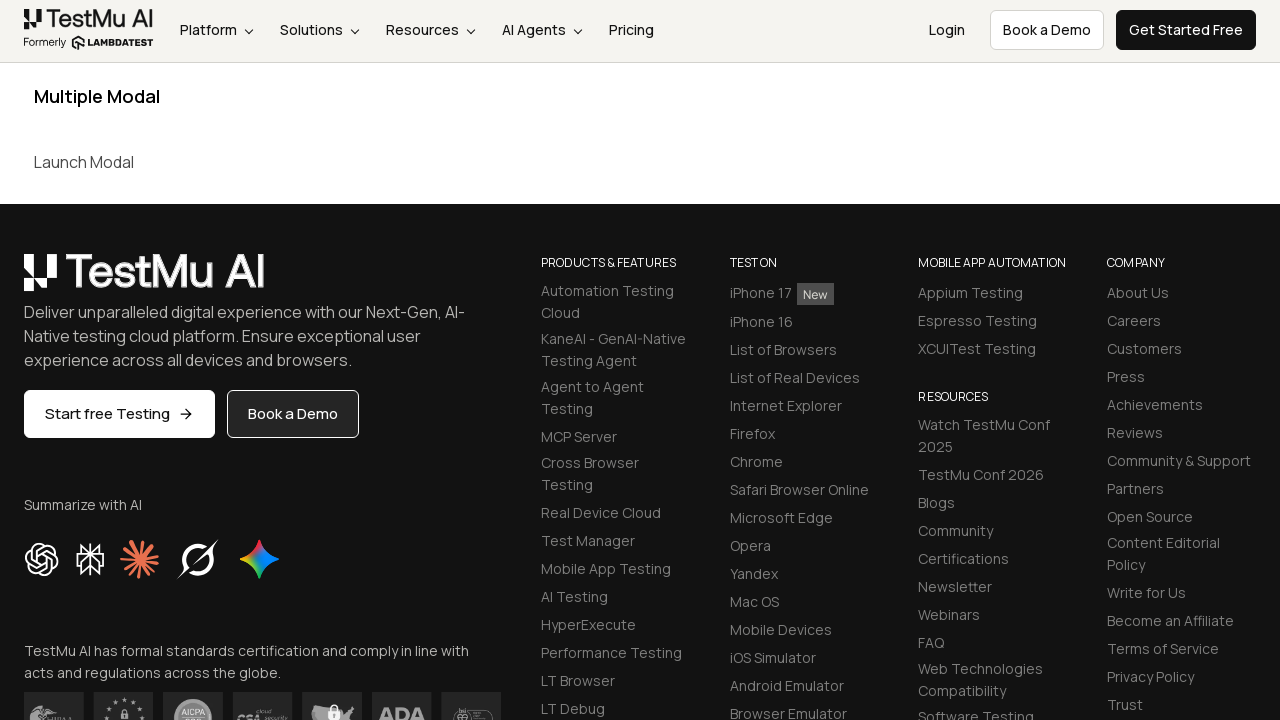